Tests adding a todo item to a sample todo application by entering text and submitting, then verifying the item appears in the list

Starting URL: http://lambdatest.github.io/sample-todo-app

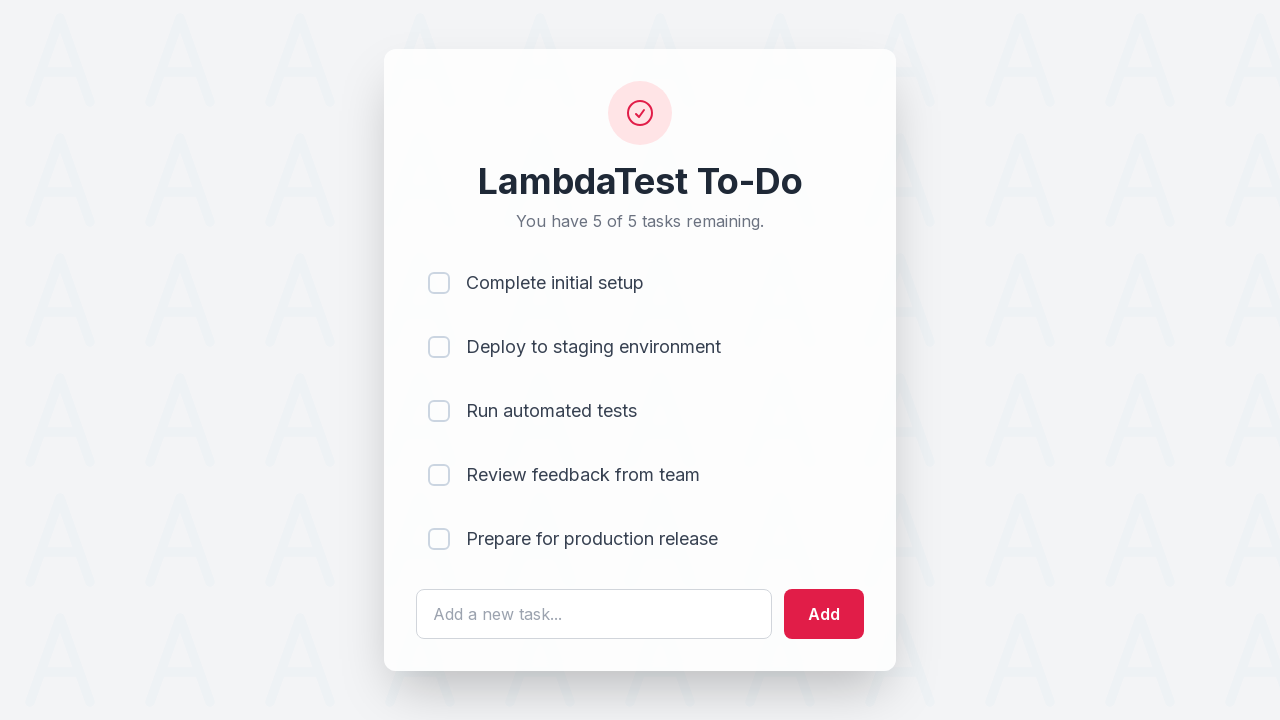

Filled todo input field with 'Learn Selenium' on #sampletodotext
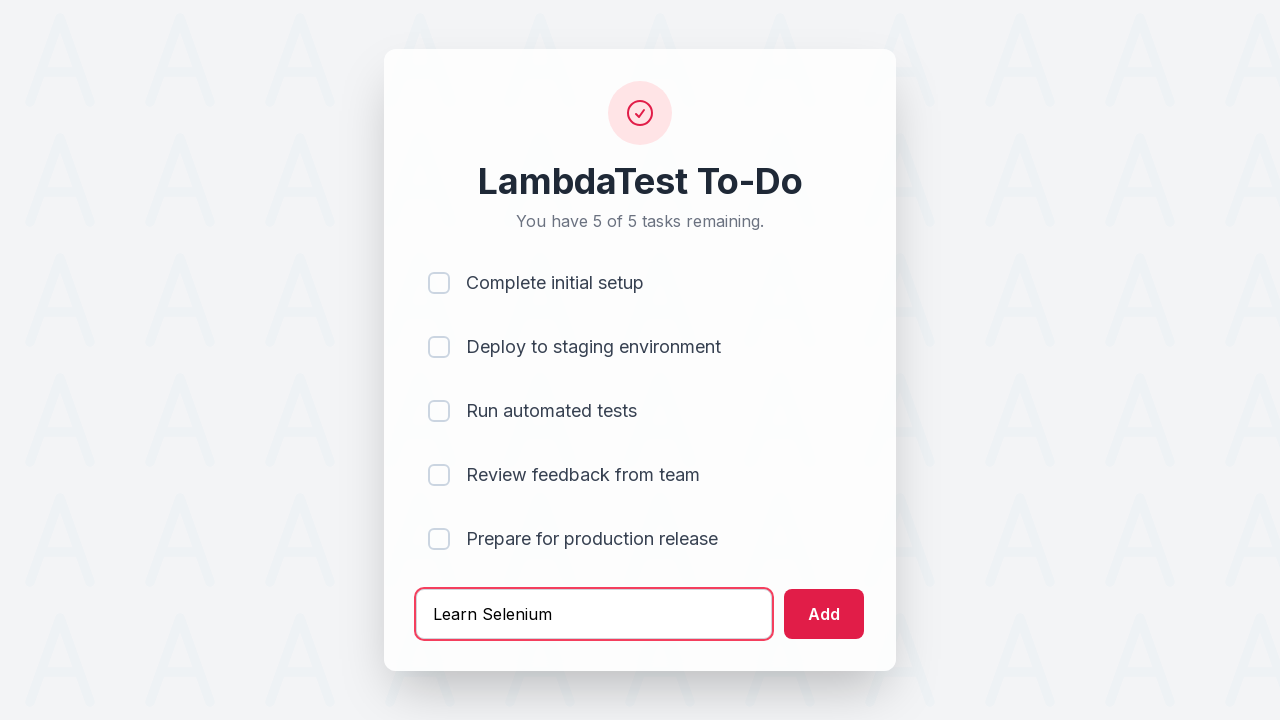

Pressed Enter to submit the todo item on #sampletodotext
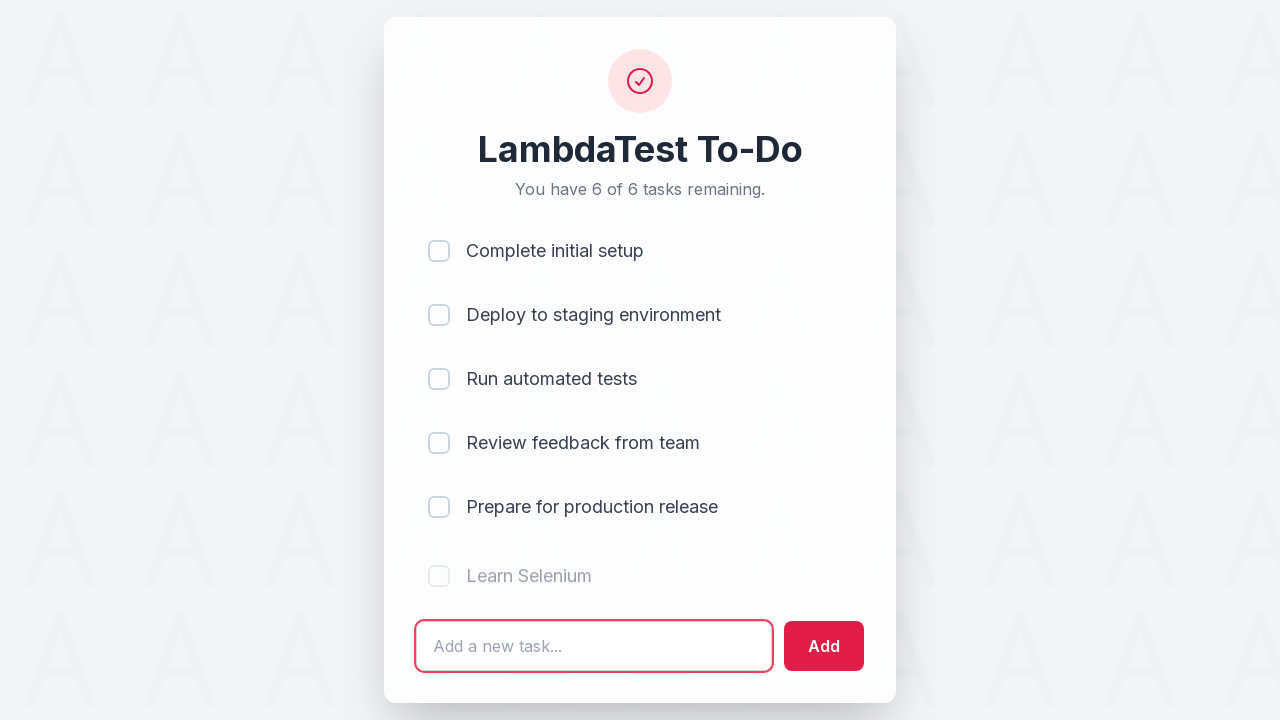

Verified todo item was added to the list
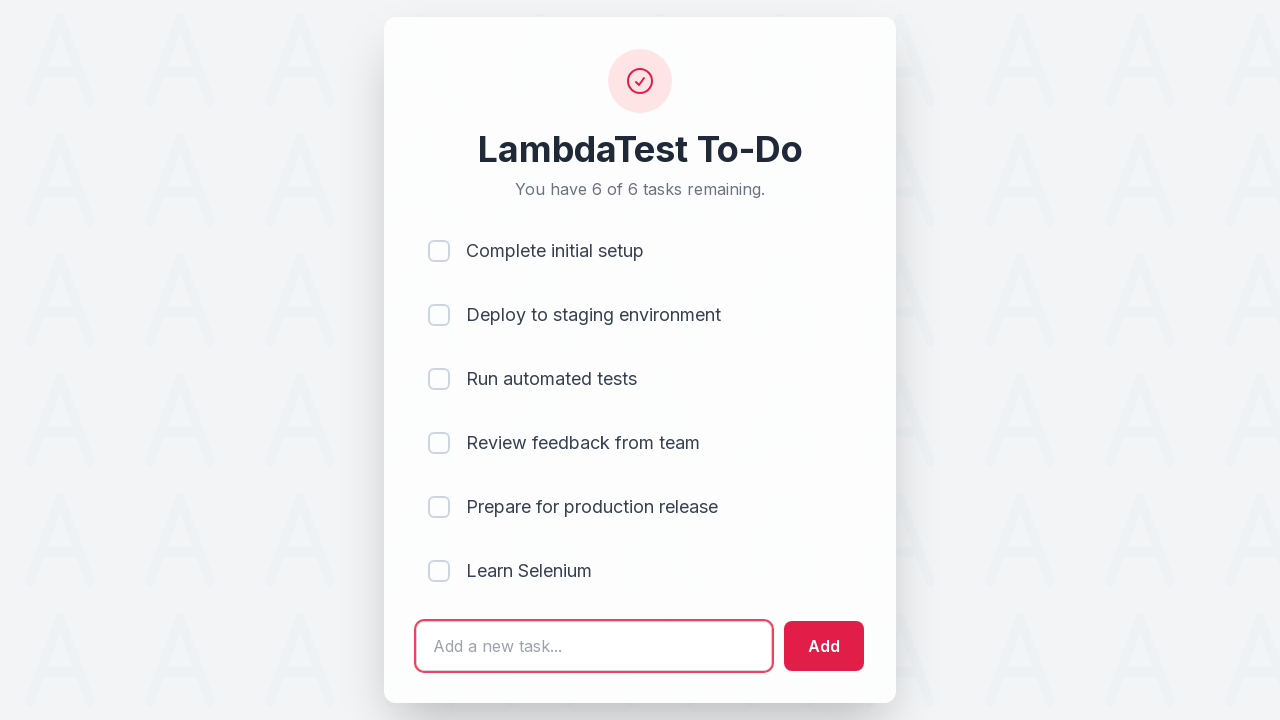

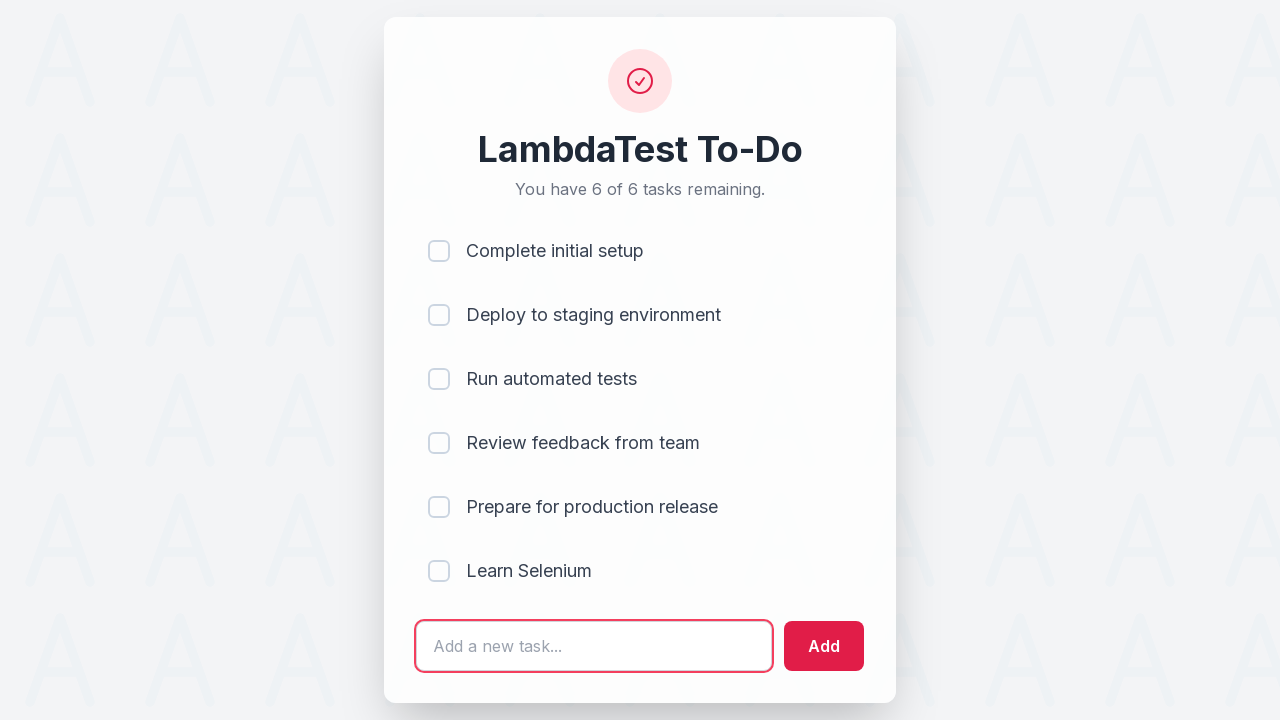